Tests the AngularJS homepage by entering a name in the input field and verifying the greeting message updates accordingly

Starting URL: http://www.angularjs.org

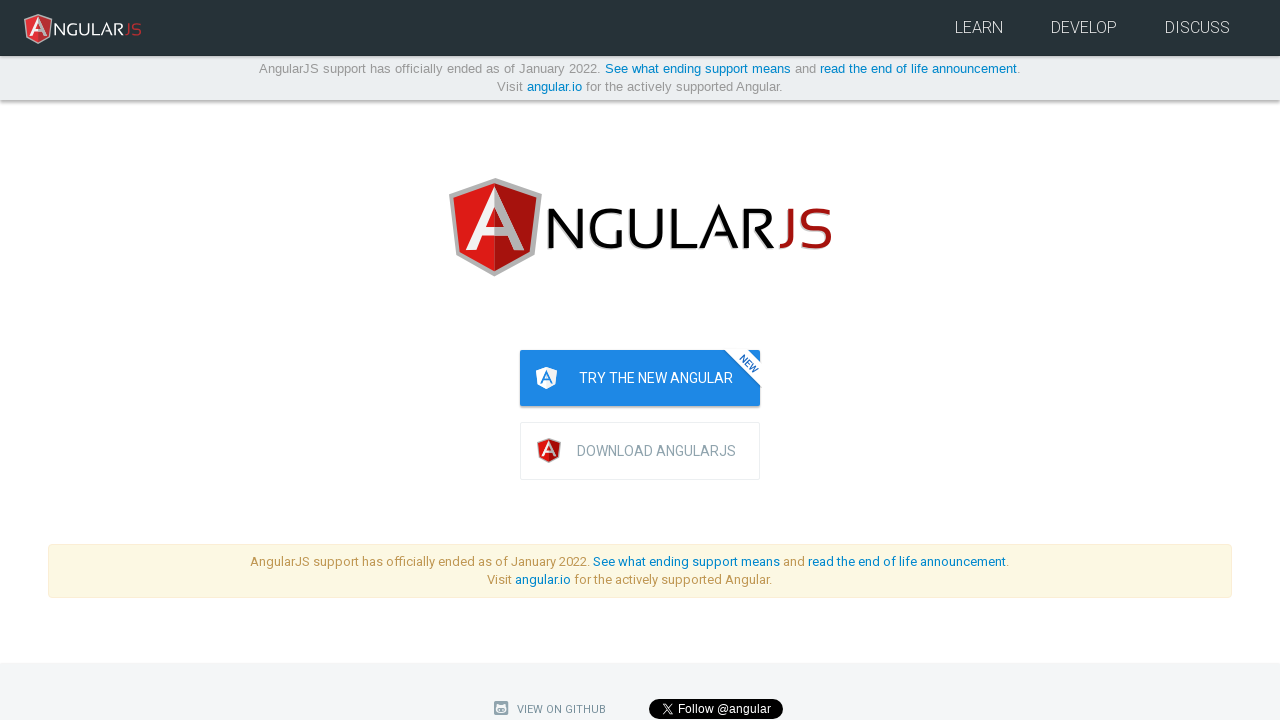

Filled name input field with 'Julie' on input[ng-model='yourName']
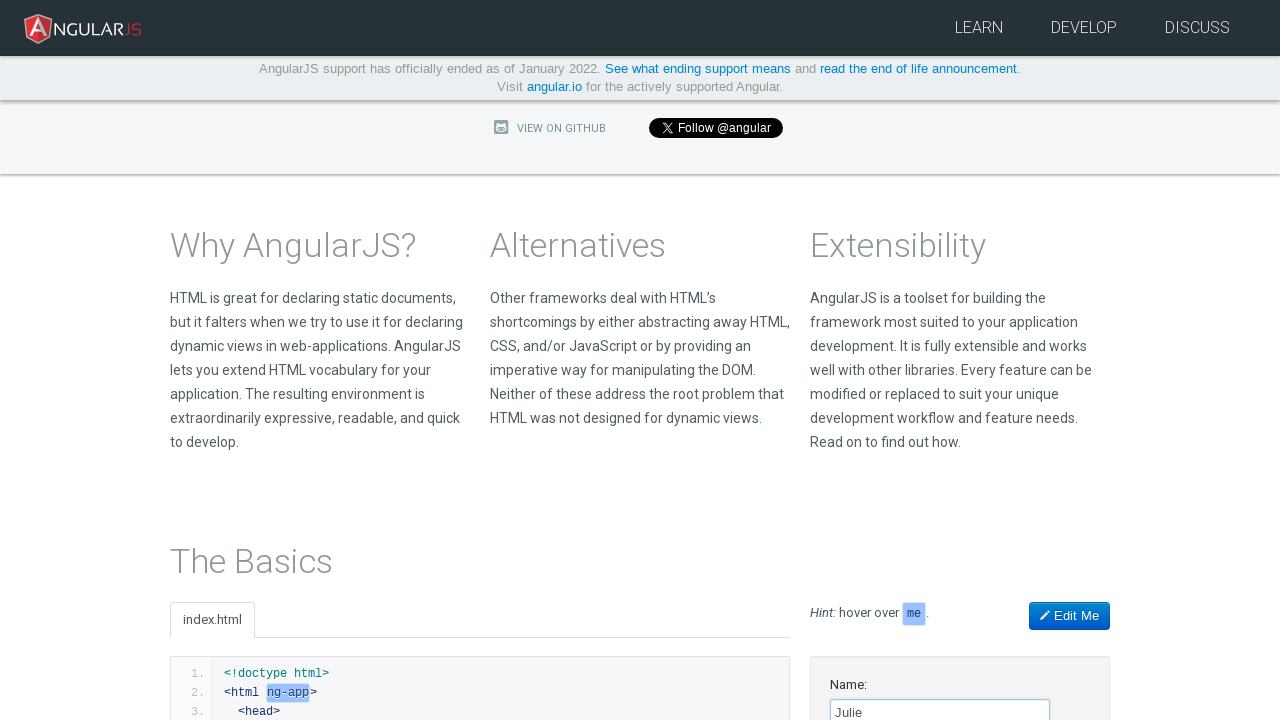

Greeting message 'Hello Julie!' appeared on page
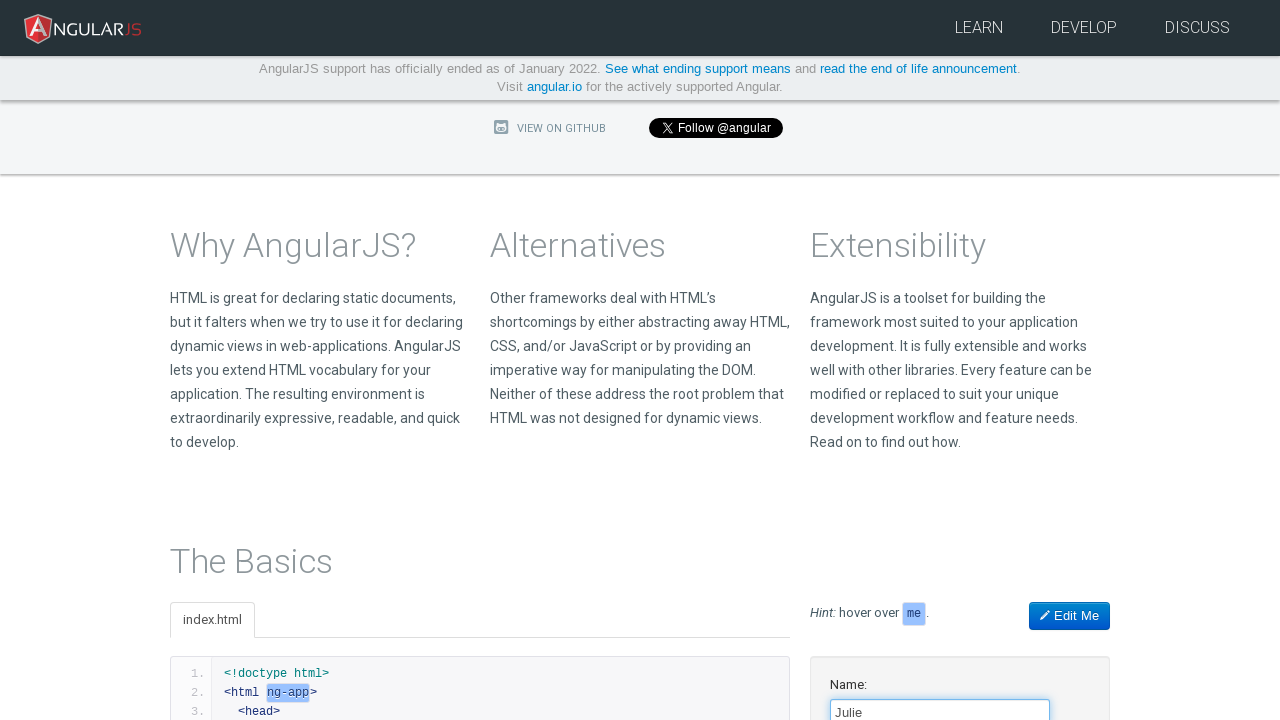

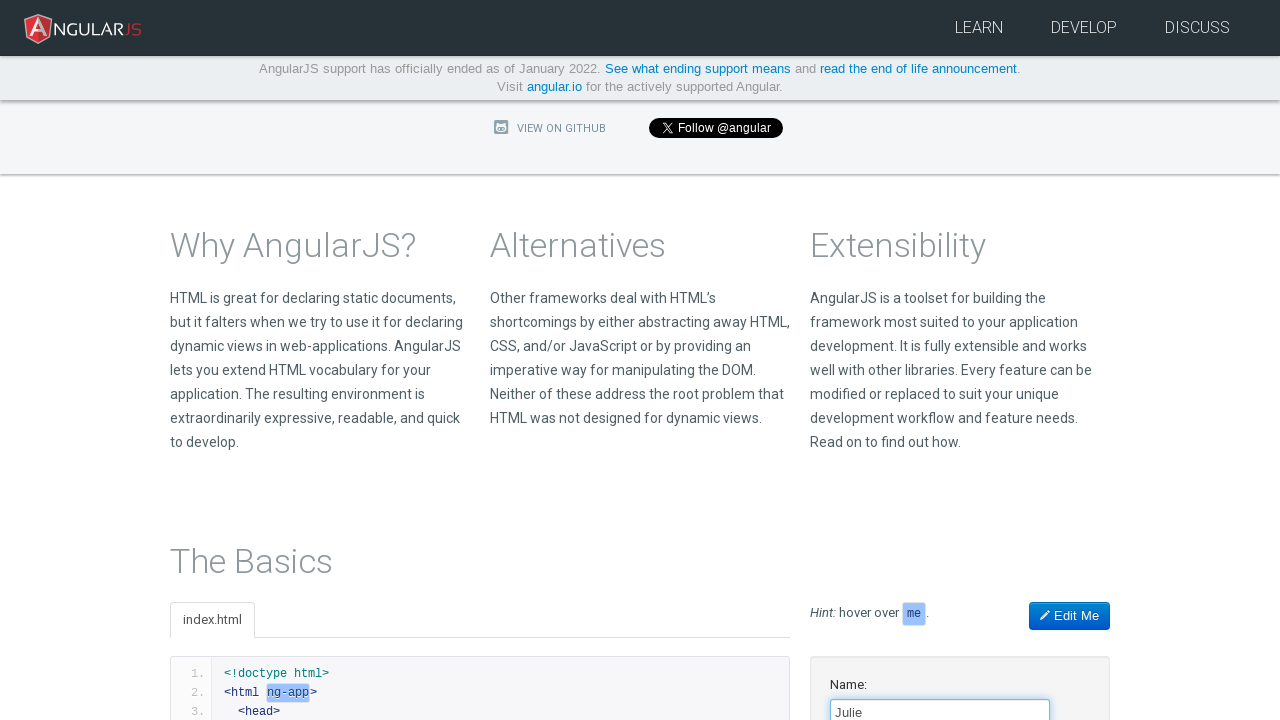